Navigates to a Selenium tutorial page and ensures the page loads completely

Starting URL: https://www.automationtestinginsider.com/p/selenium-vi.html

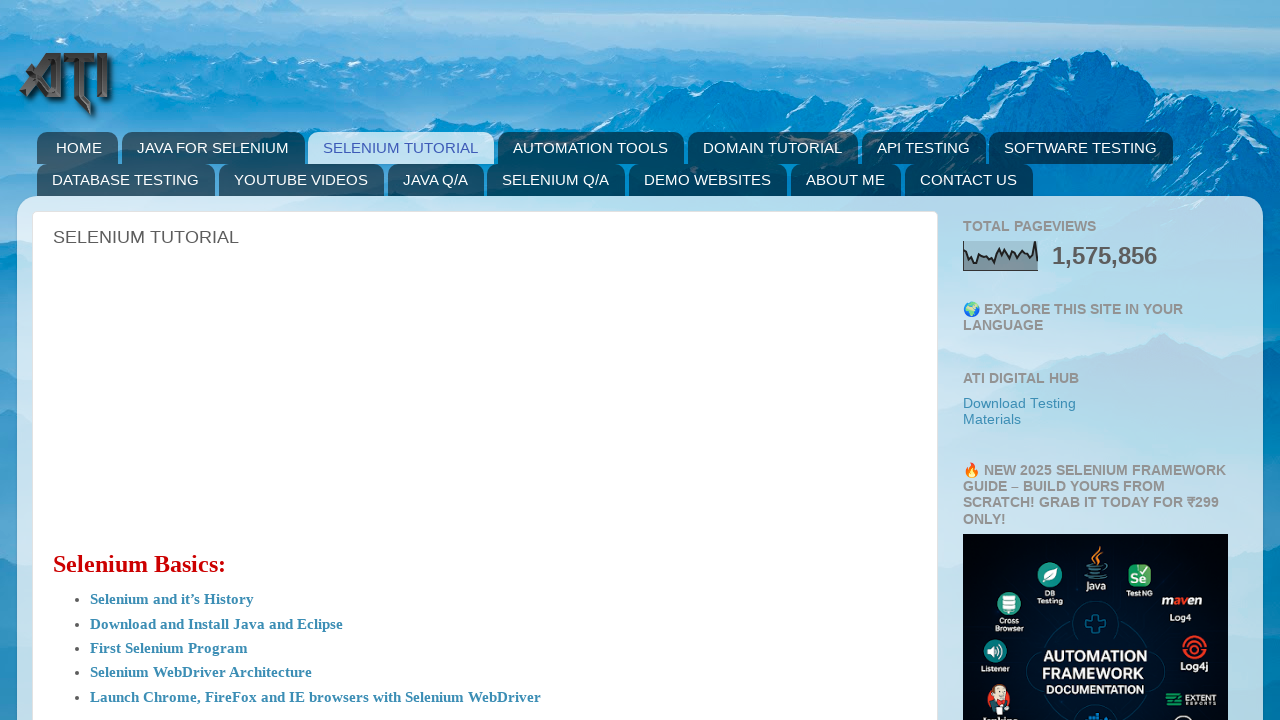

Waited for page to reach networkidle state
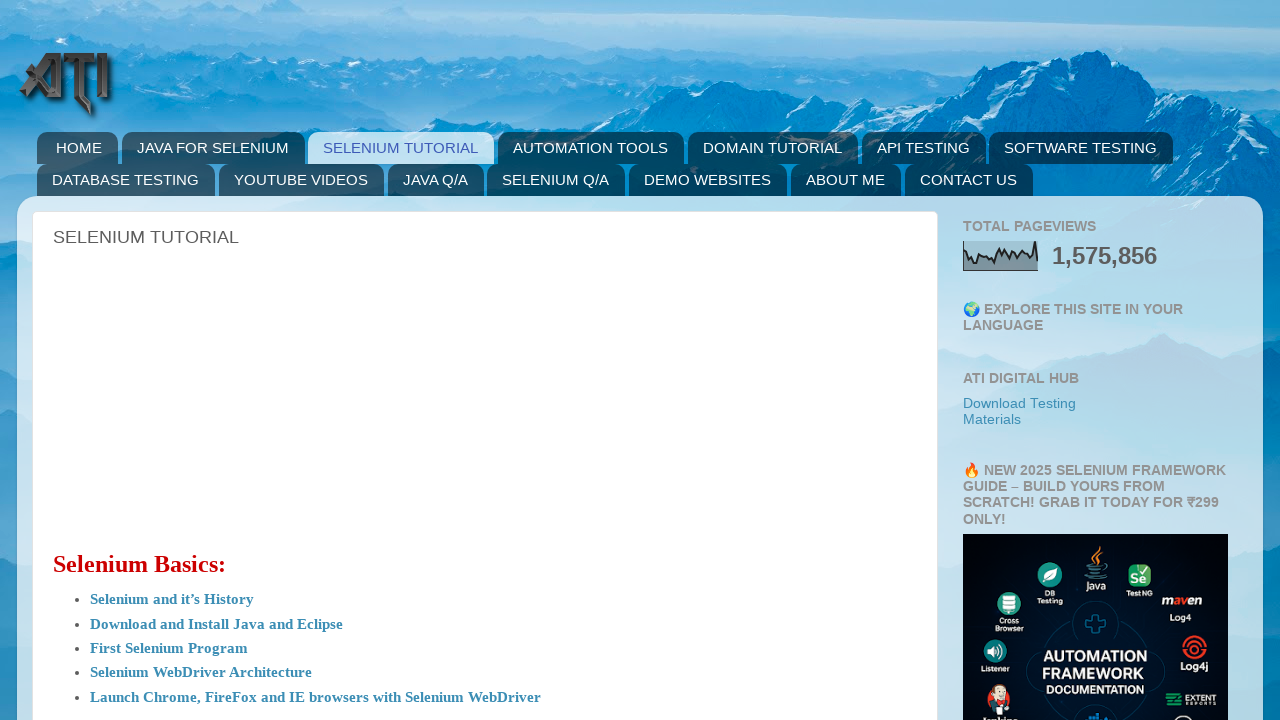

Scrolled to bottom of page to ensure full content is loaded
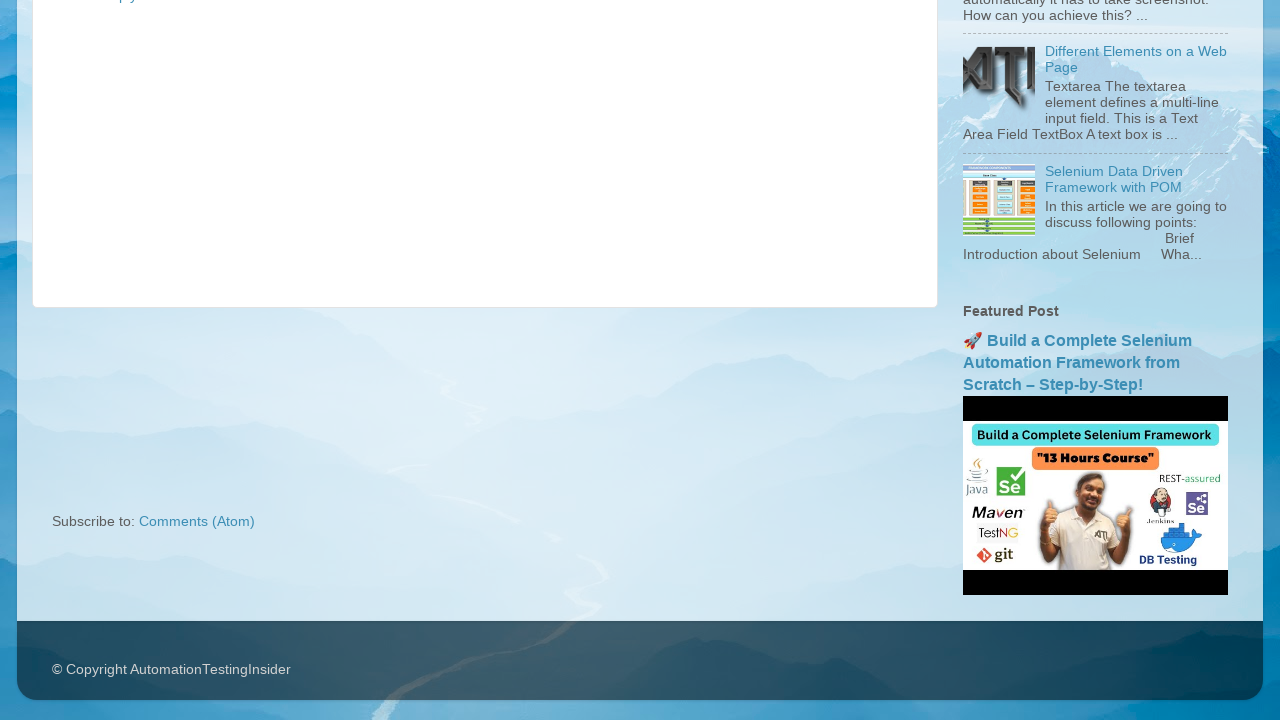

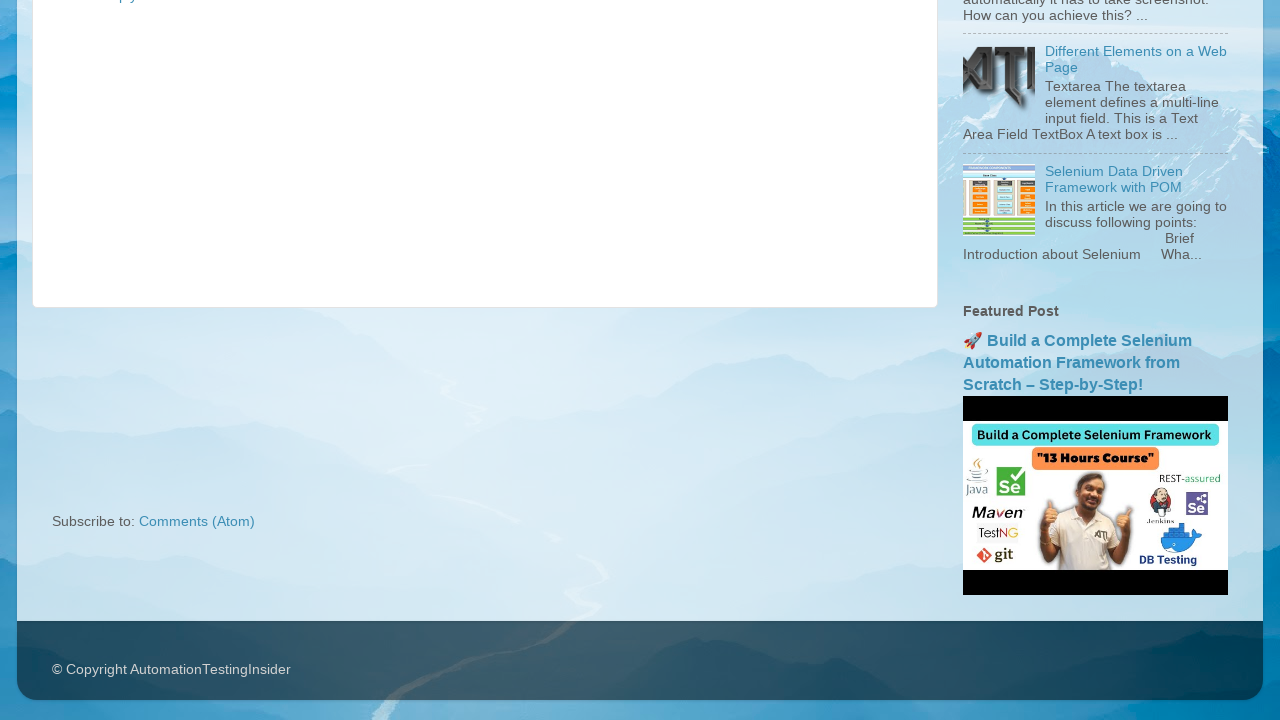